Tests the login form validation by clicking the submit button without entering credentials and verifying the error message is displayed

Starting URL: https://thinking-tester-contact-list.herokuapp.com/

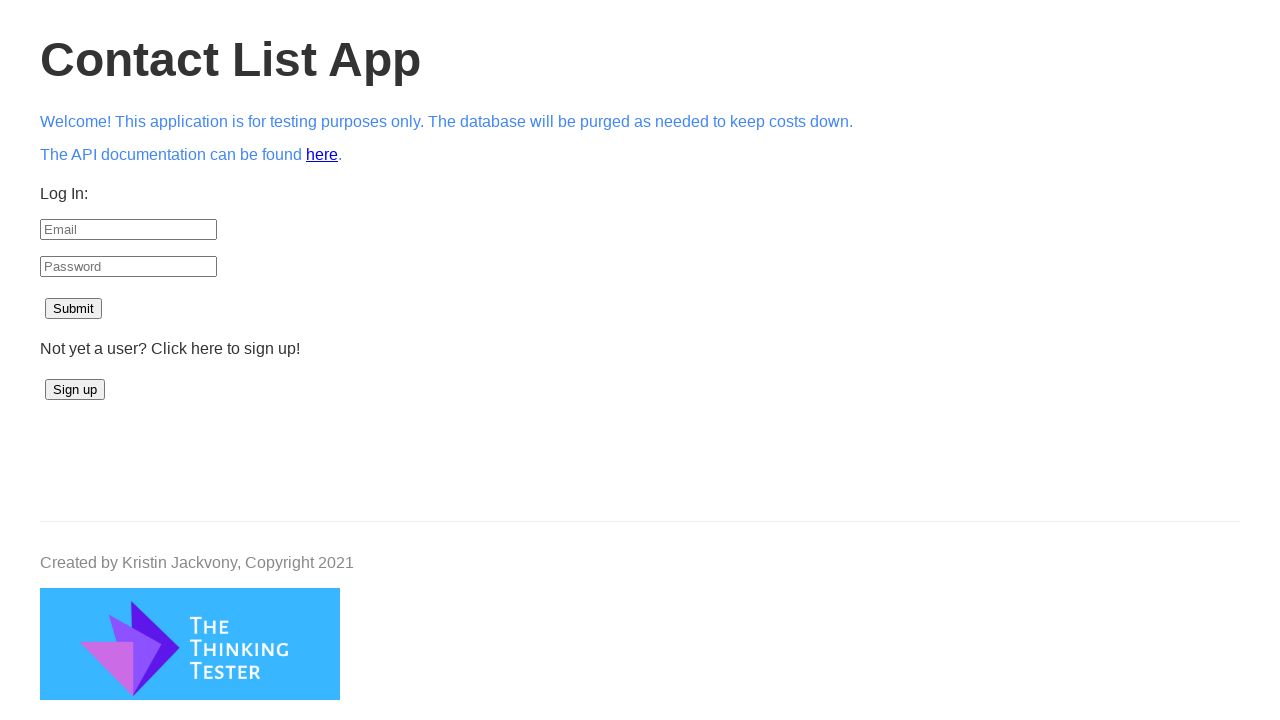

Navigated to login page
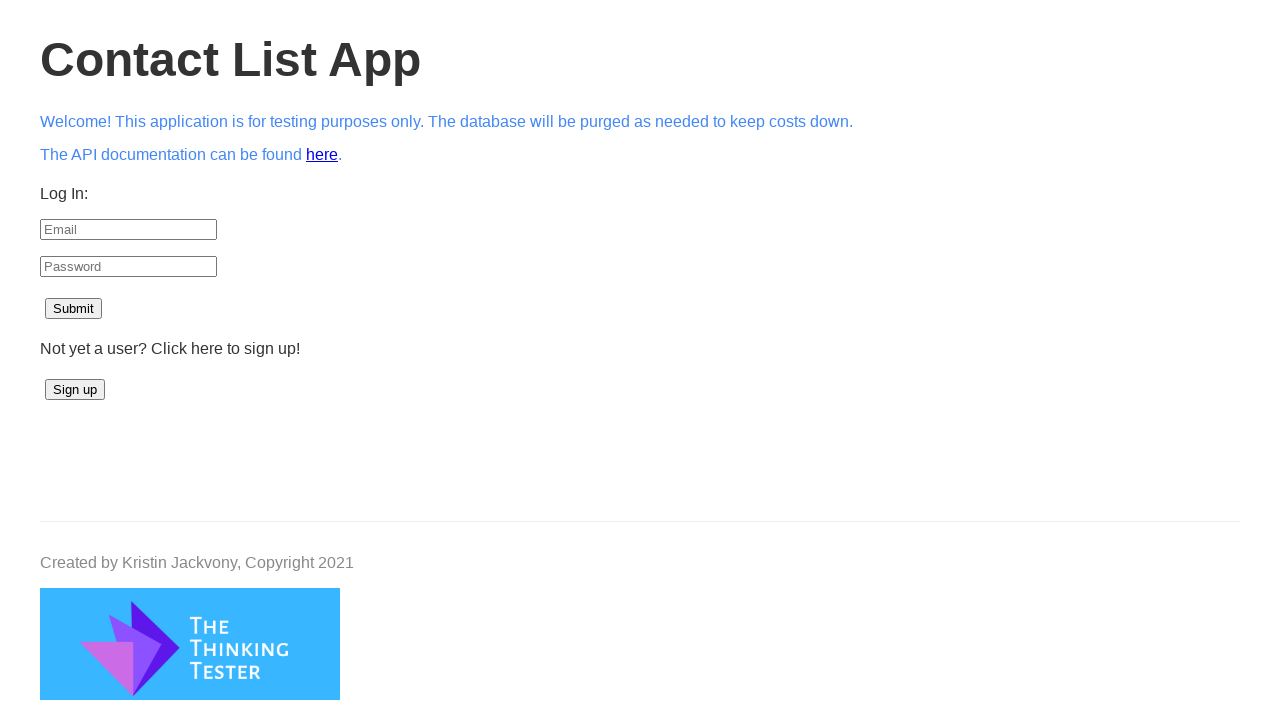

Clicked submit button without entering credentials at (74, 309) on xpath=//form/p[3]/button
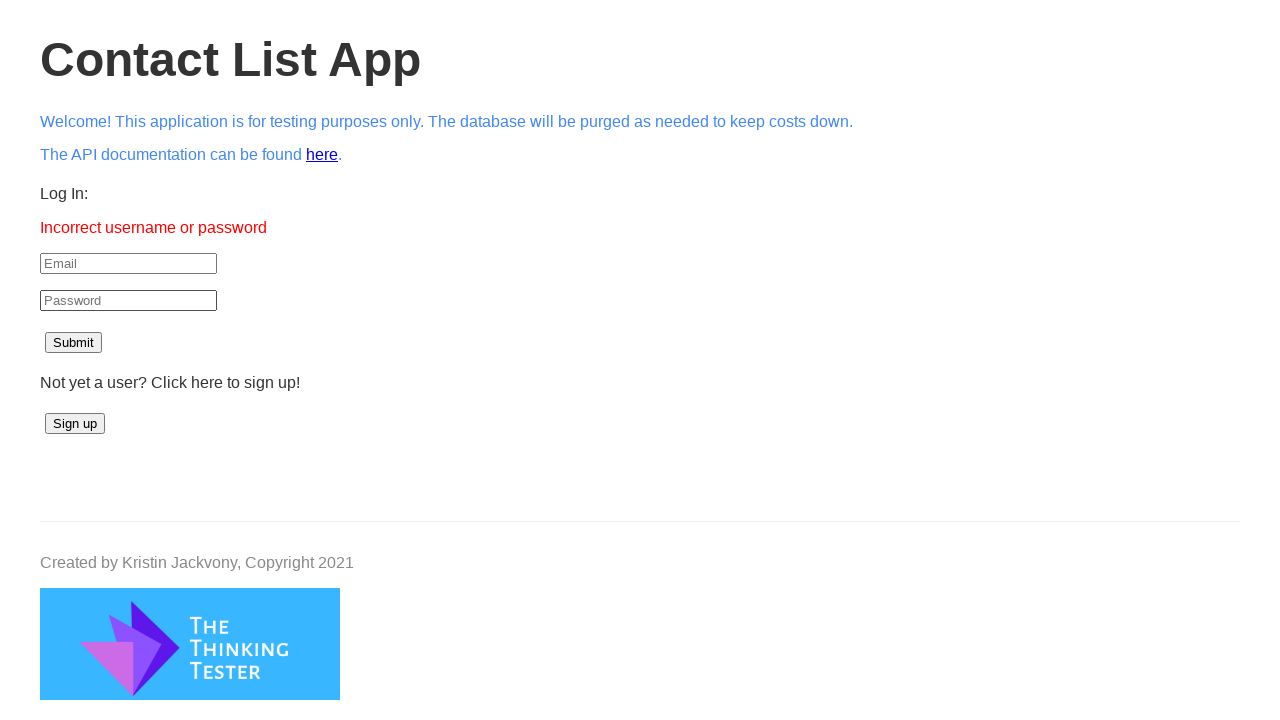

Error message element appeared
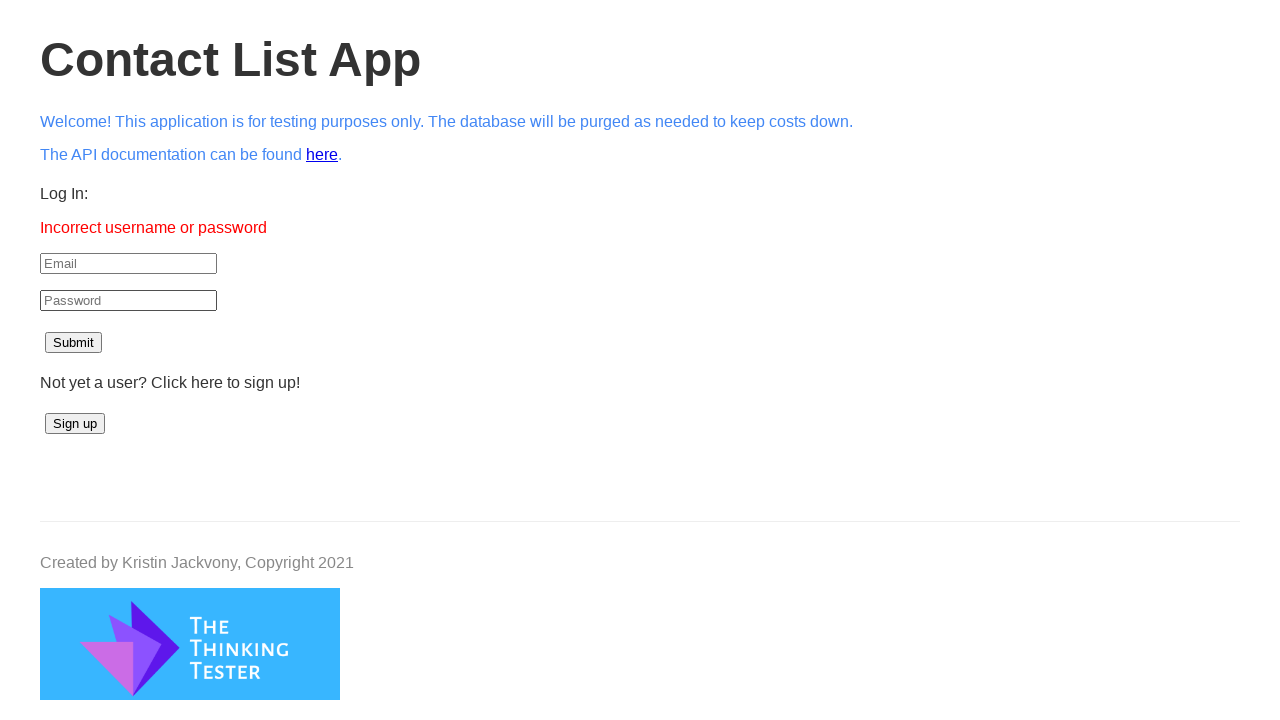

Retrieved error message text: 'Incorrect username or password'
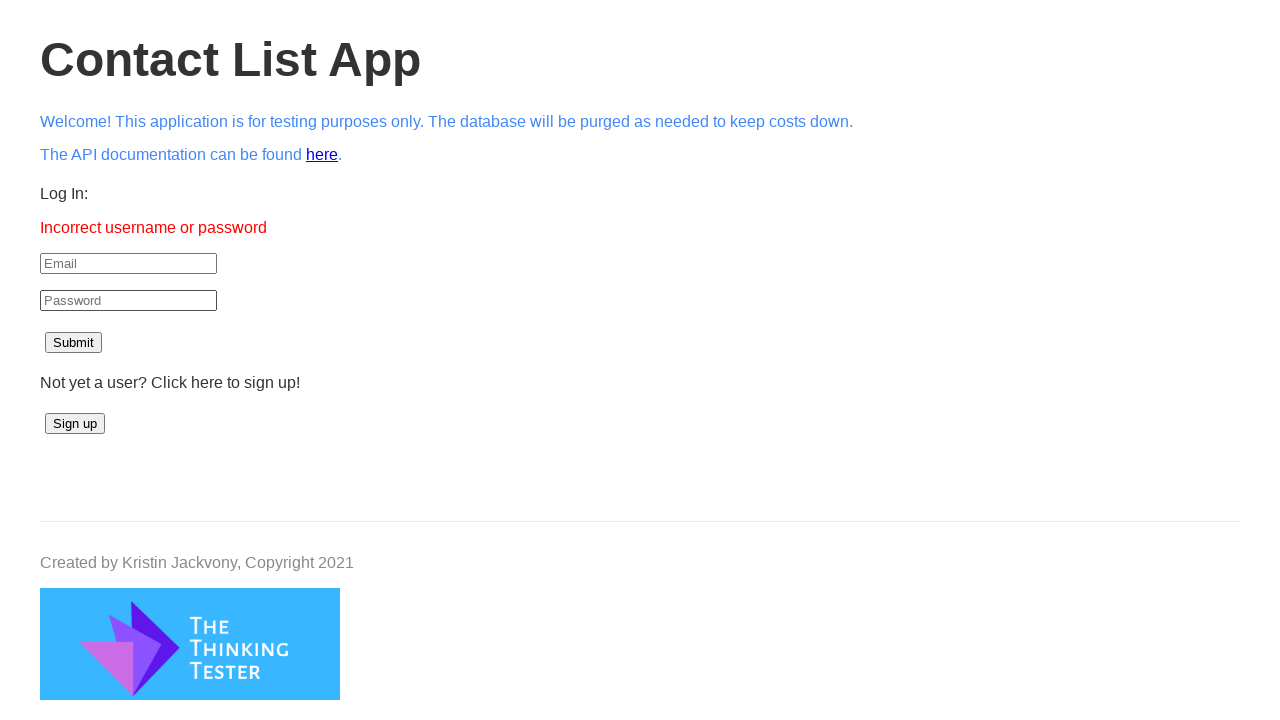

Verified error message matches expected text 'Incorrect username or password'
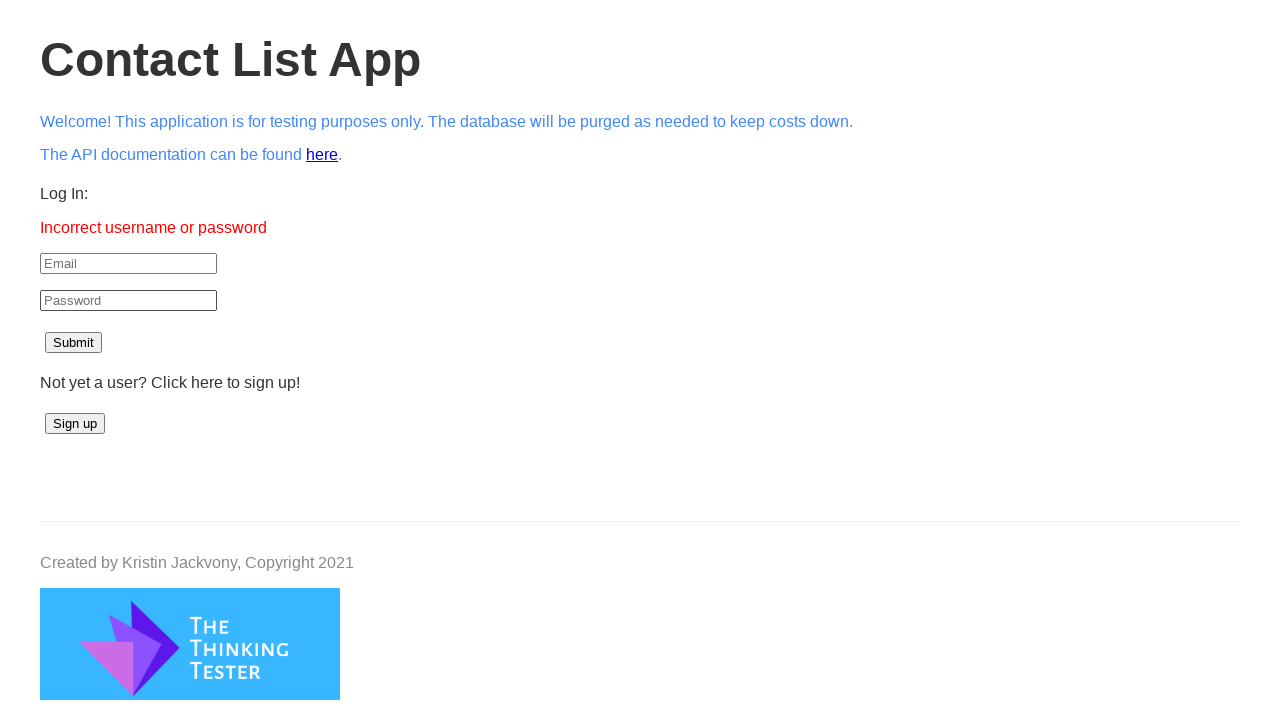

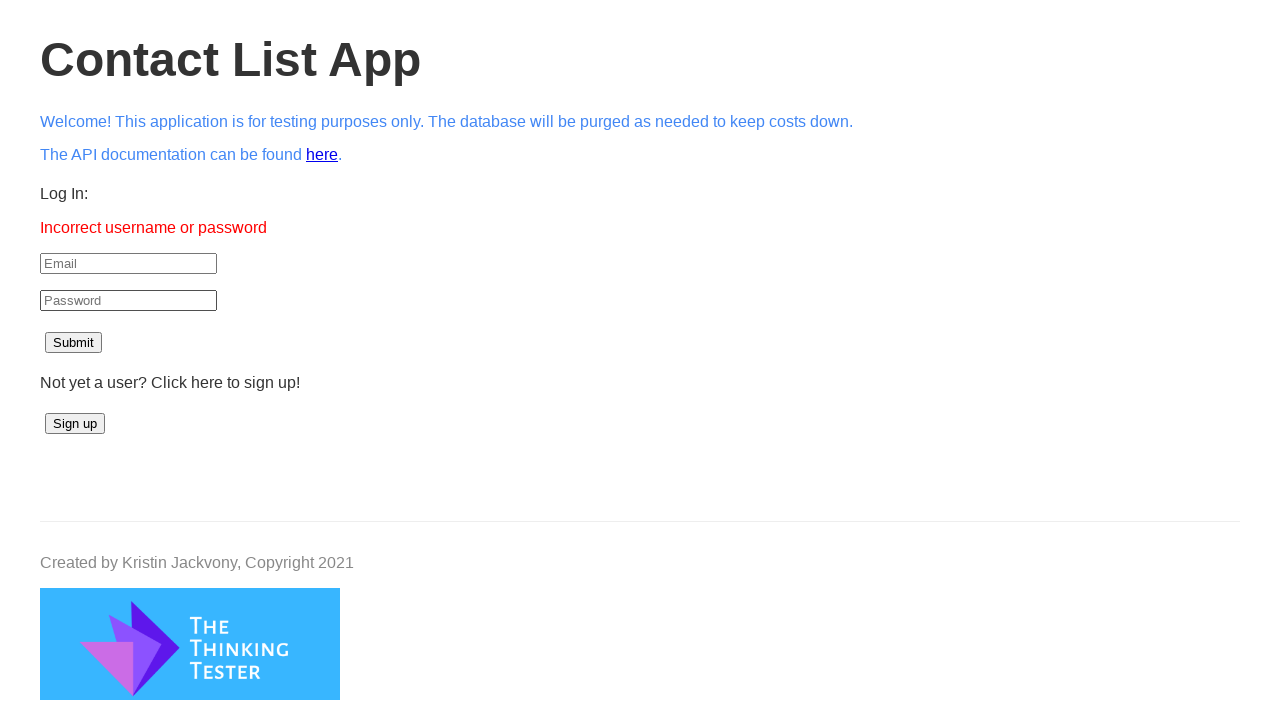